Automates playing the Contexto word guessing game by selecting a previous game, guessing multiple words, and checking the game state after each guess.

Starting URL: https://contexto.me/

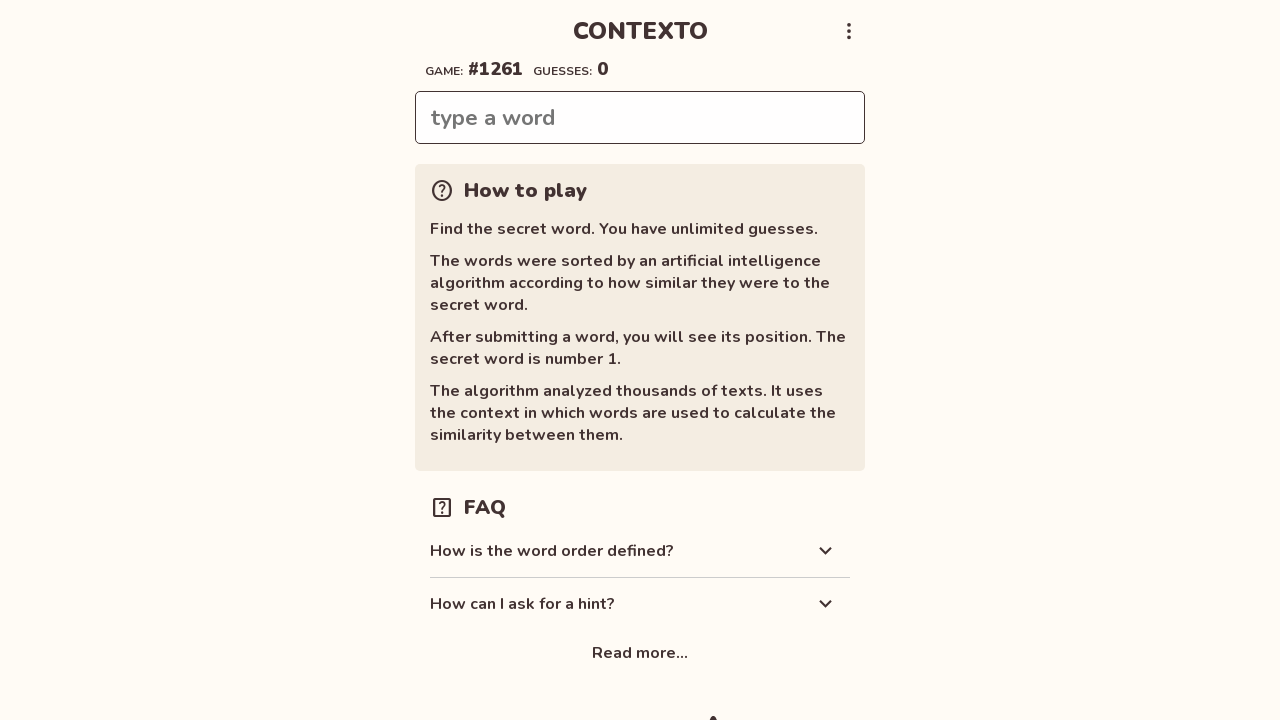

Clicked menu button in top bar at (849, 31) on .top-bar button
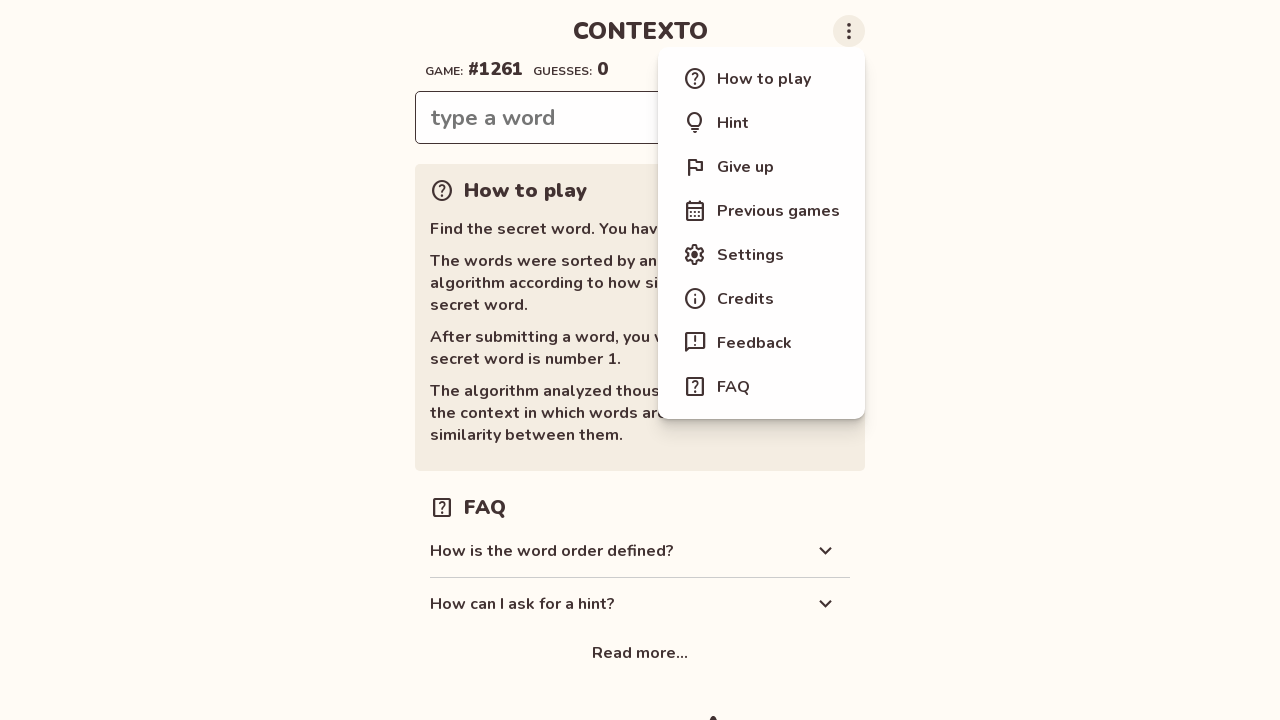

Dropdown menu appeared
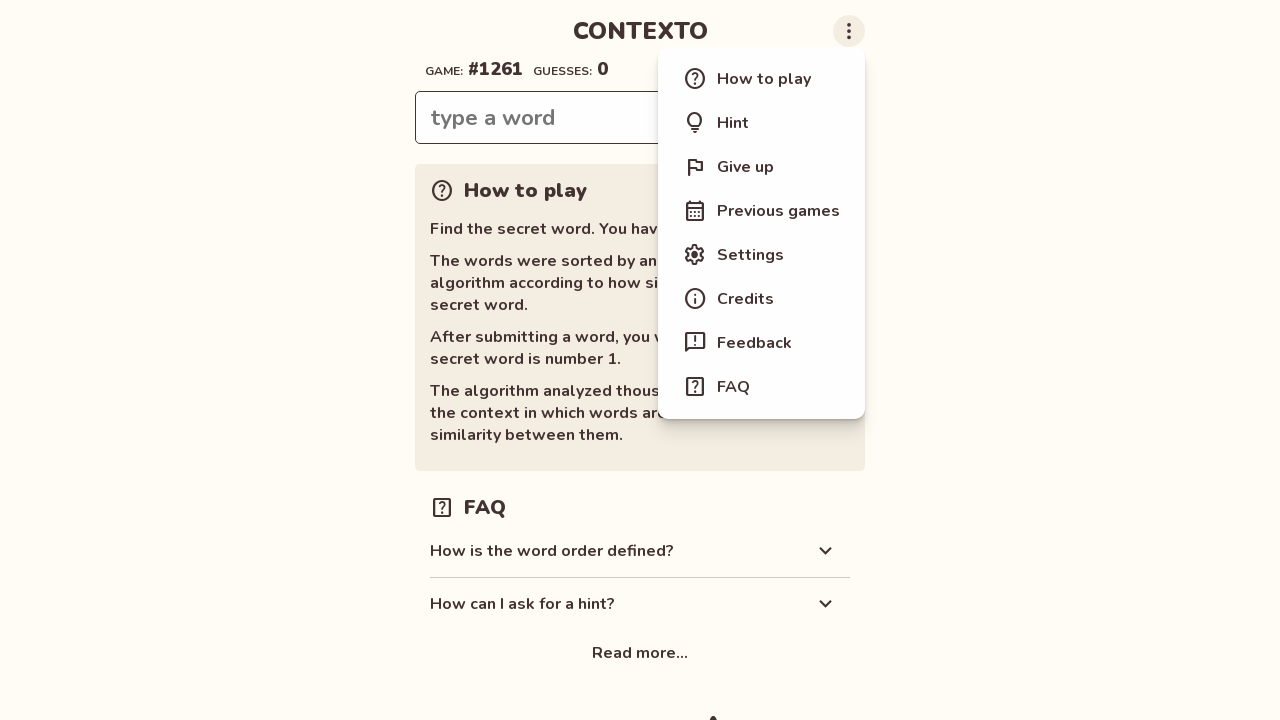

Clicked 'Previous games' menu option at (762, 211) on .dropdown .menu-item >> nth=3
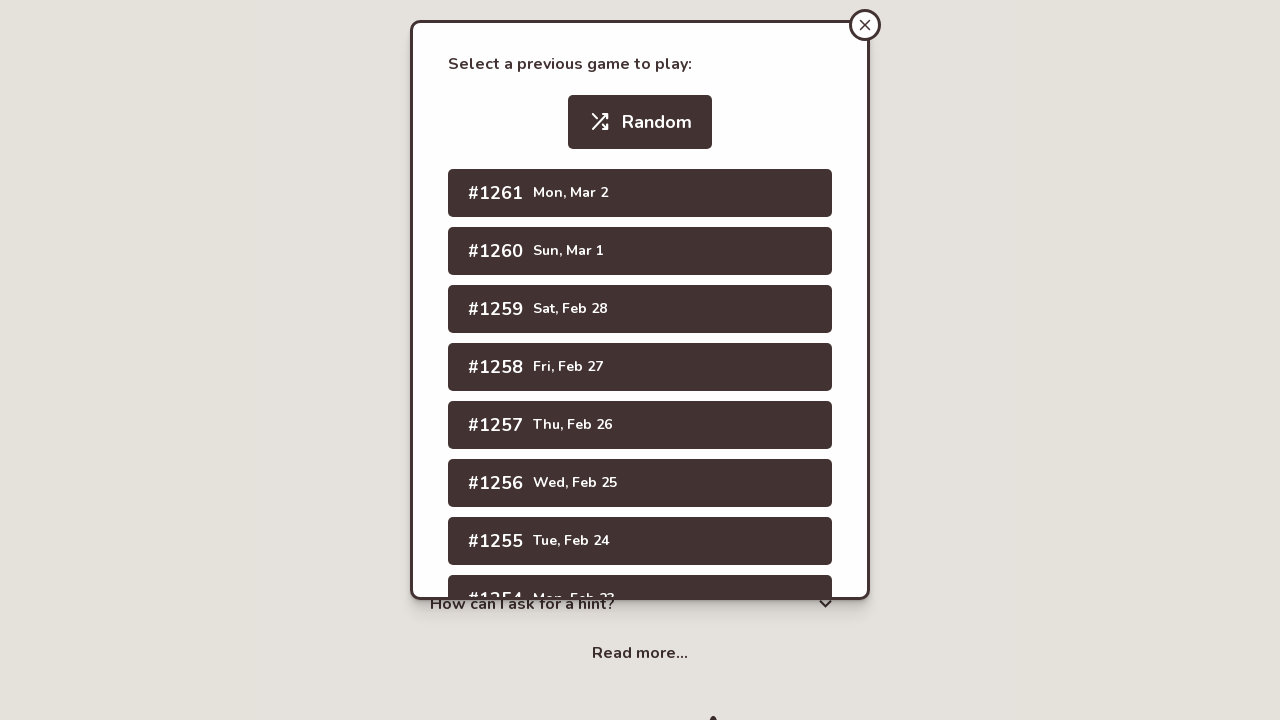

Previous games modal appeared
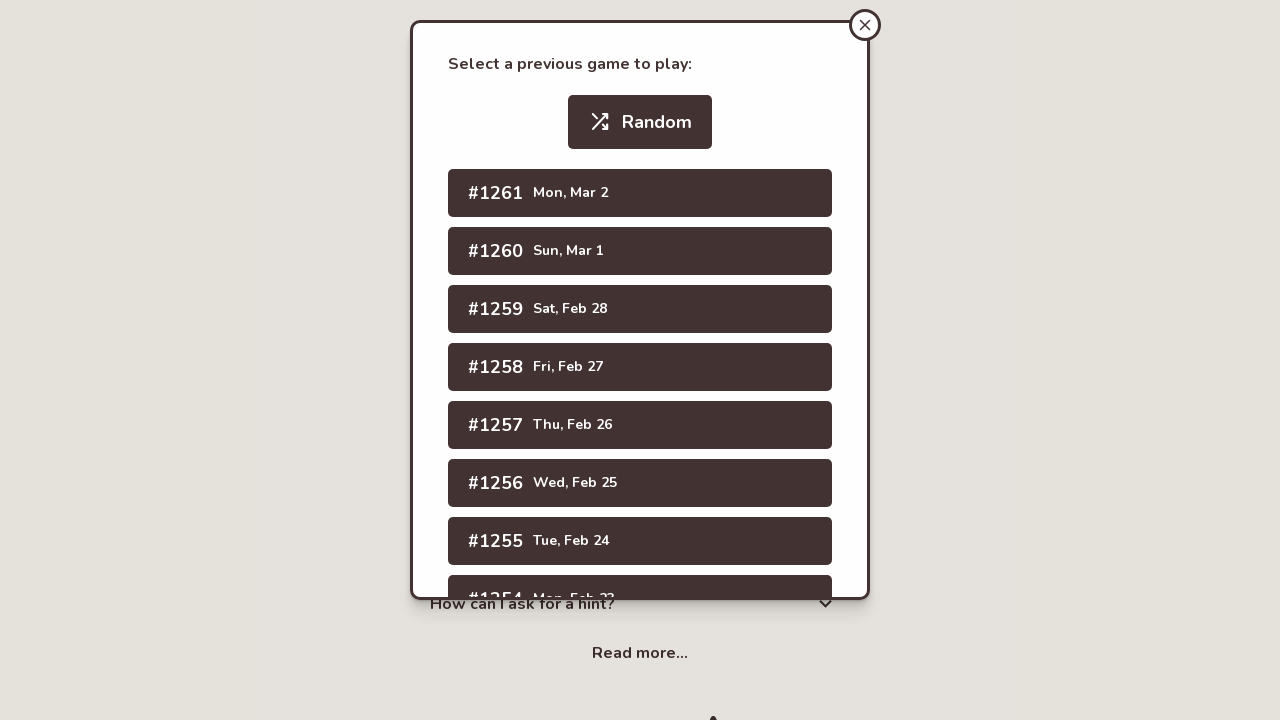

Retrieved current game number from info bar
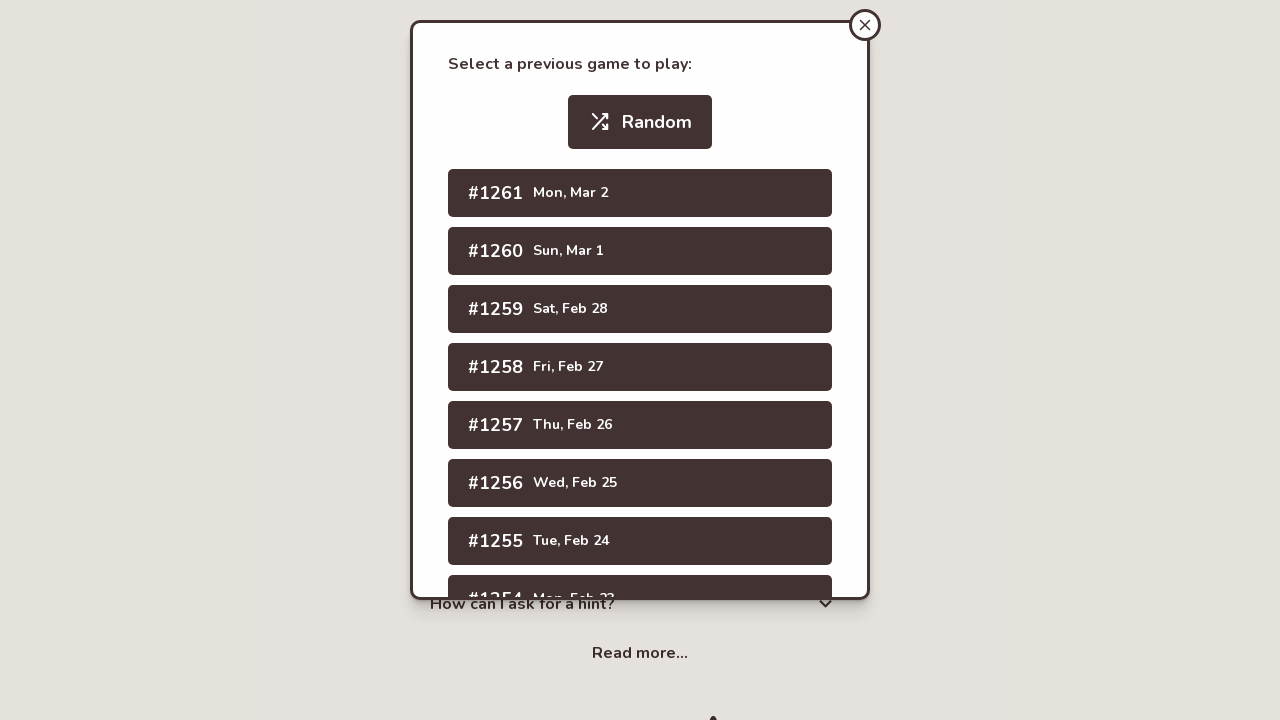

Parsed initial game number: 1261
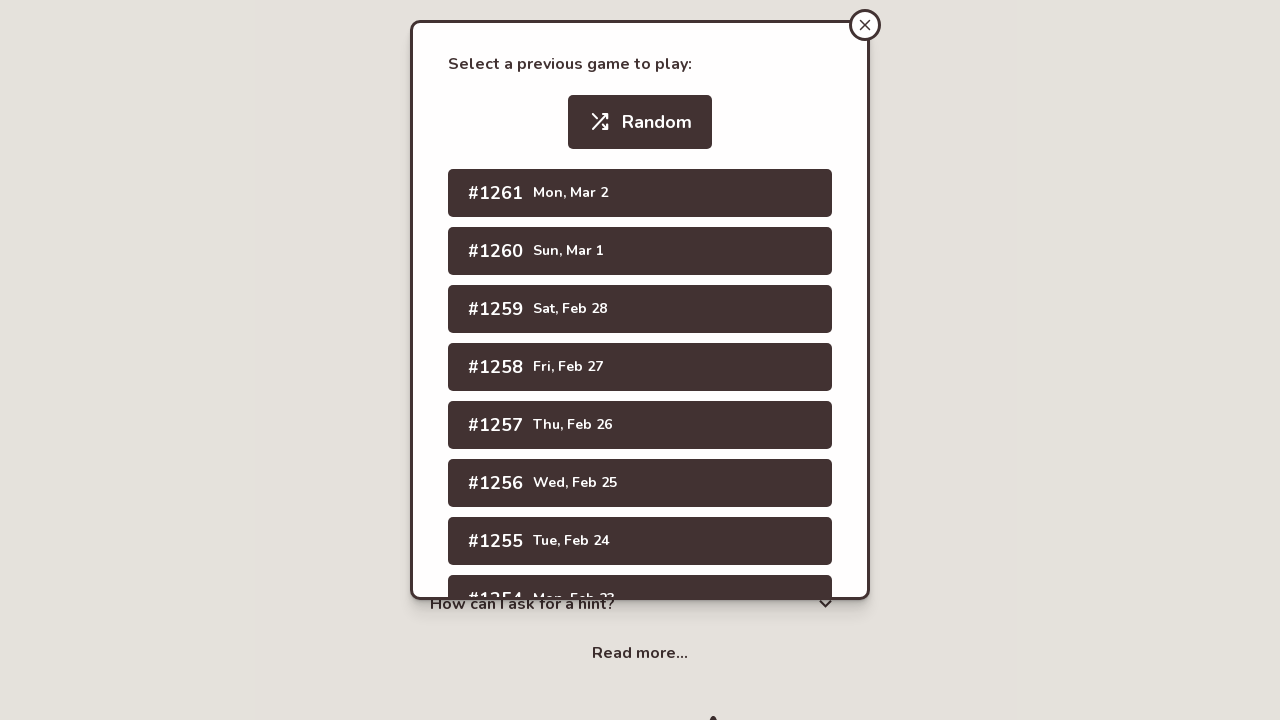

Clicked game button at index 1261 to select a previous game at (640, 490) on .modal-wrapper .button >> nth=1261
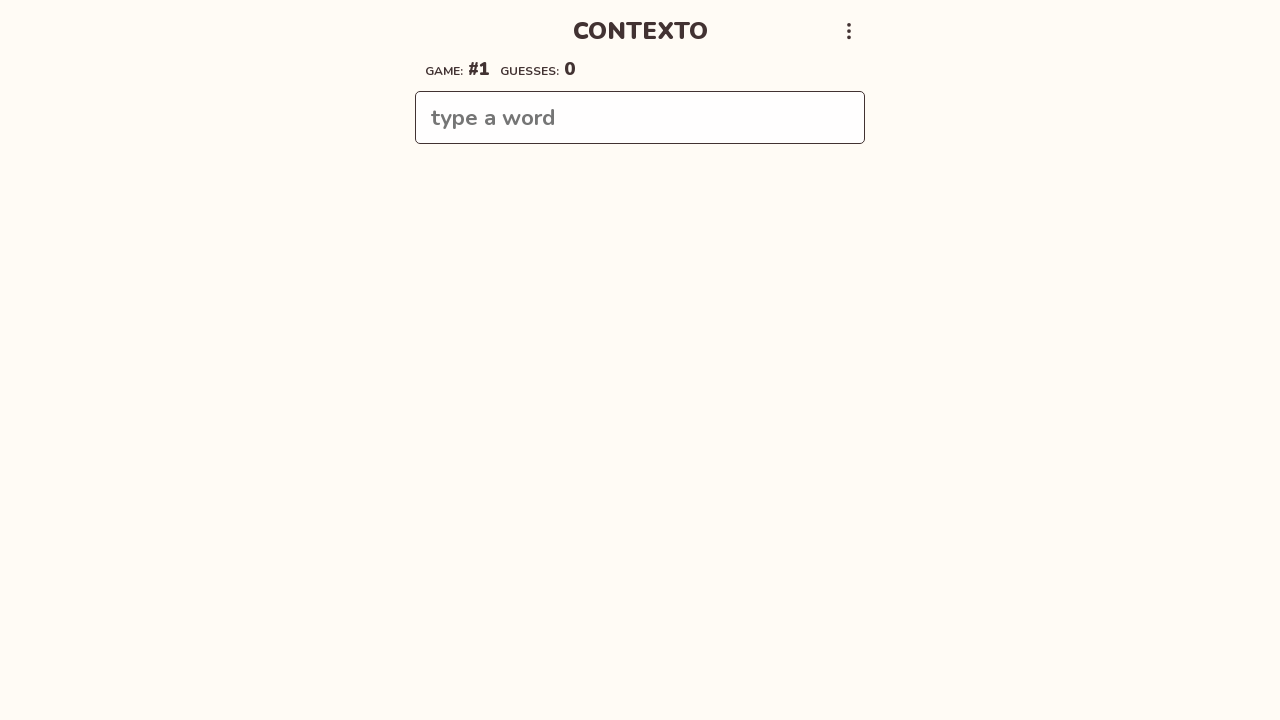

Game loaded and word input field is ready
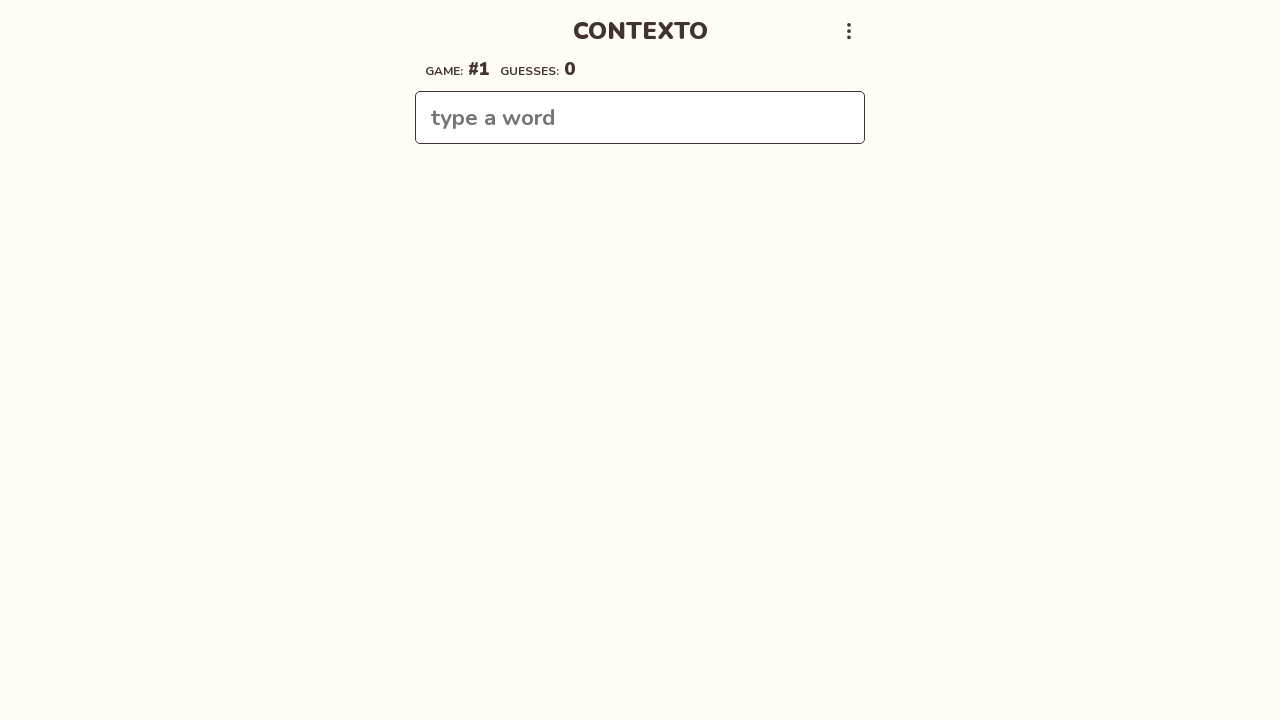

Filled word input field with 'Hello' on input[name='word']
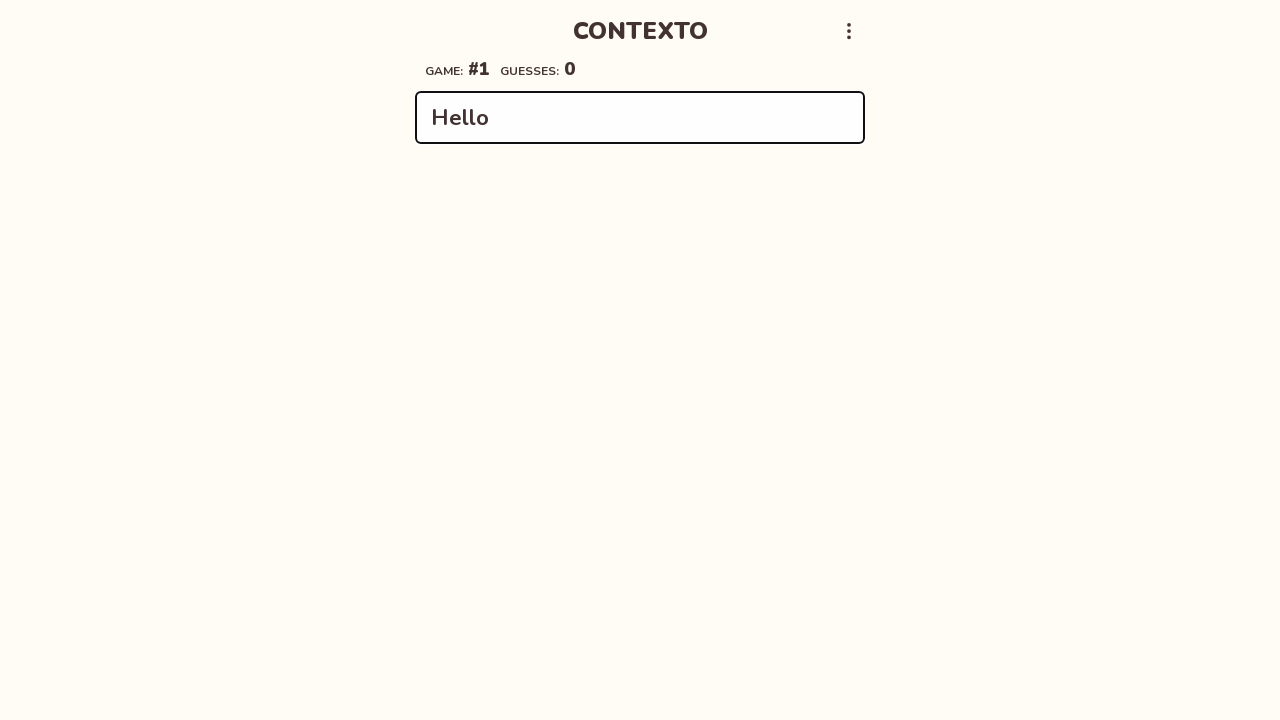

Pressed Enter to submit guess 'Hello' on input[name='word']
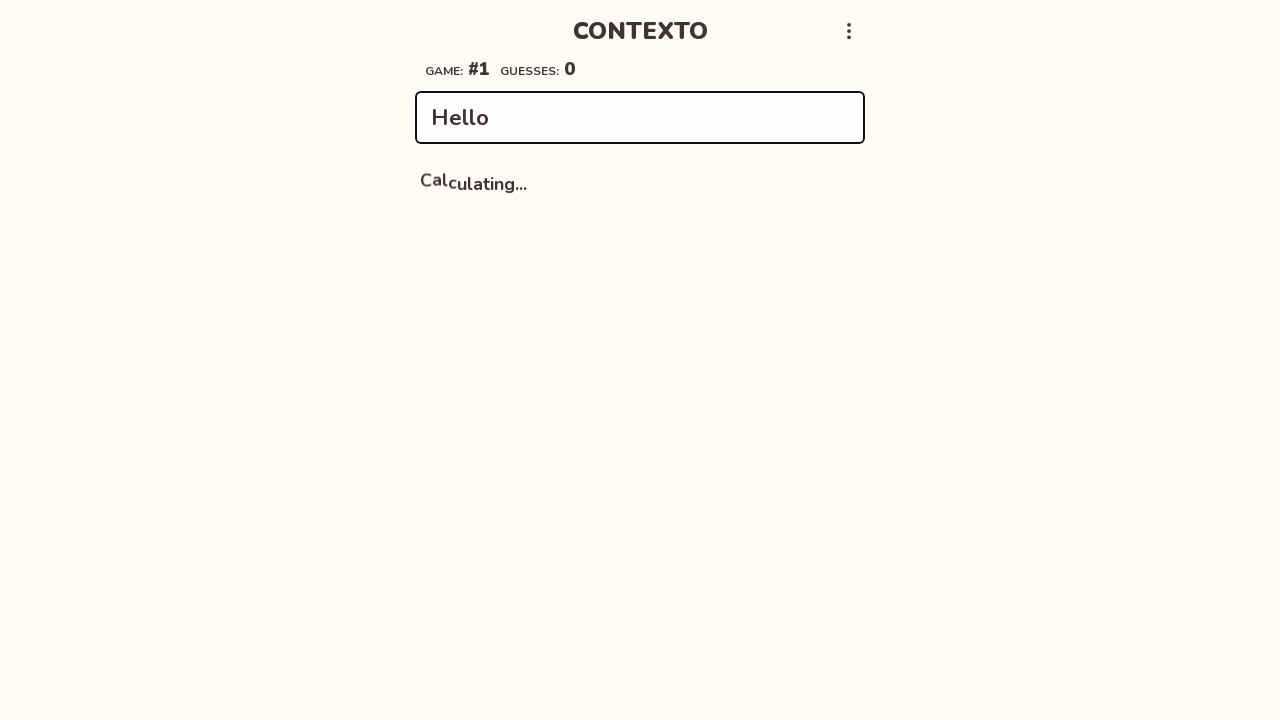

Waited for game response after guessing 'Hello'
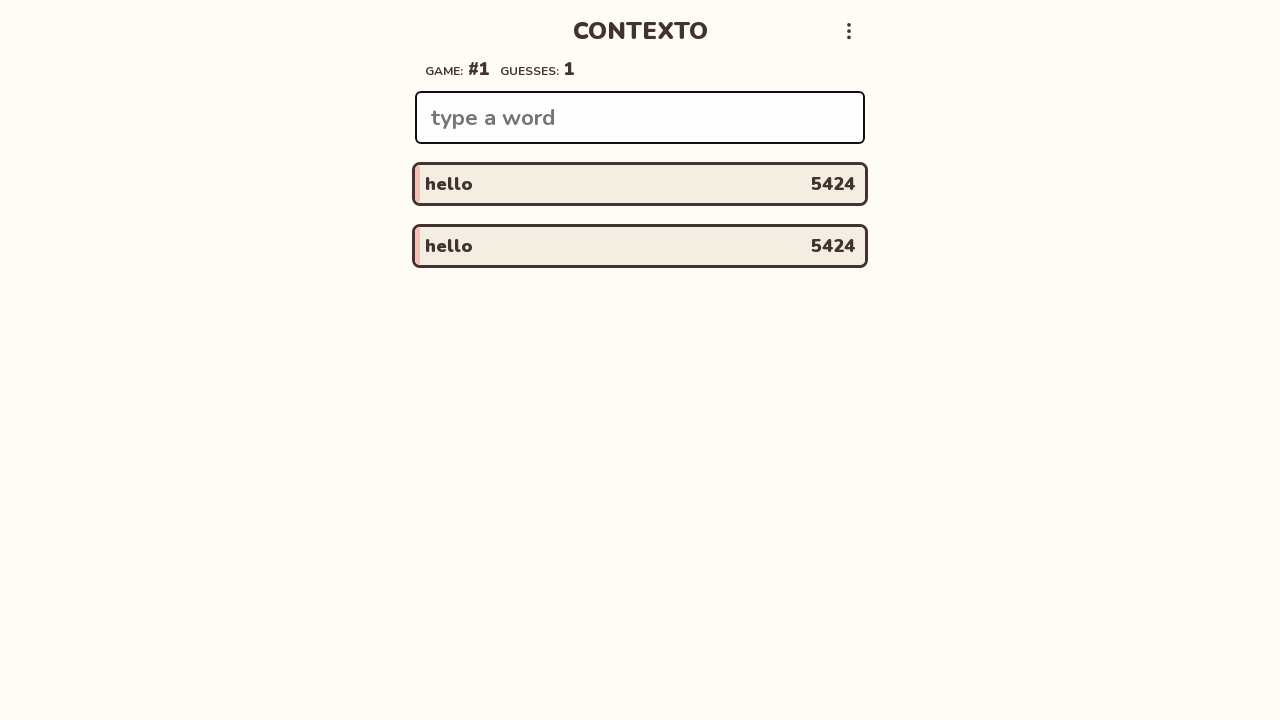

Filled word input field with 'again' on input[name='word']
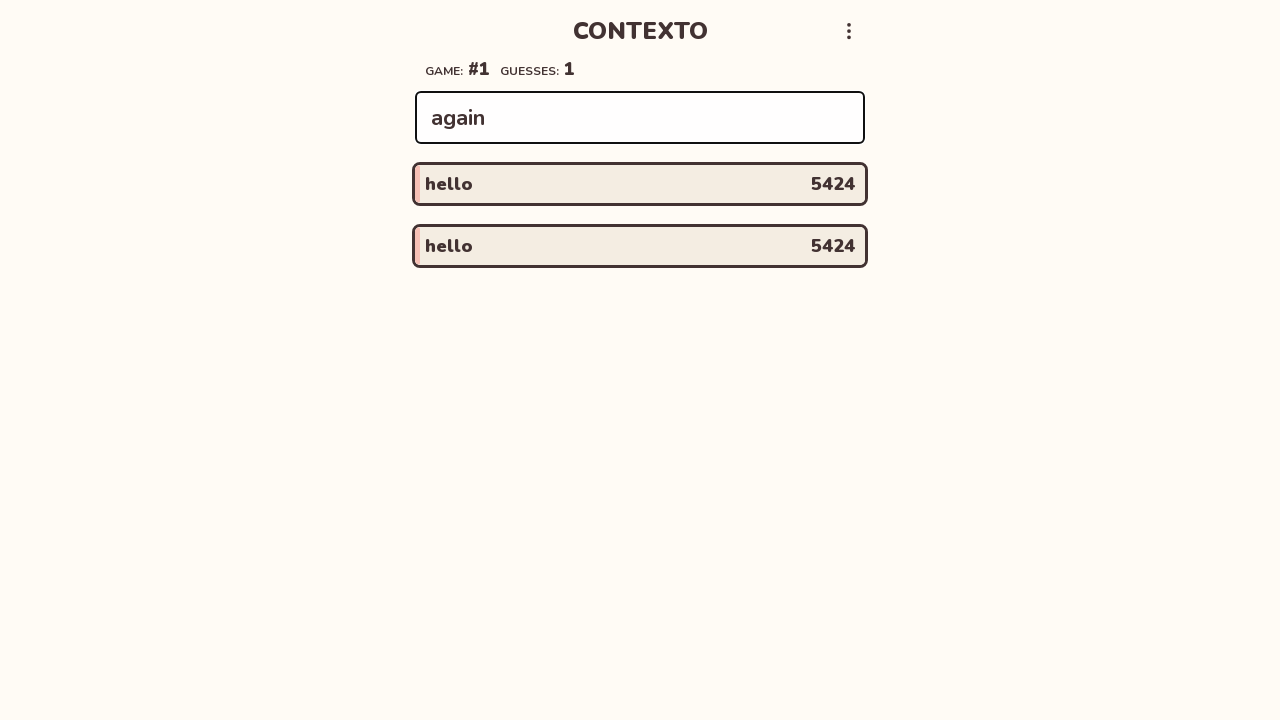

Pressed Enter to submit guess 'again' on input[name='word']
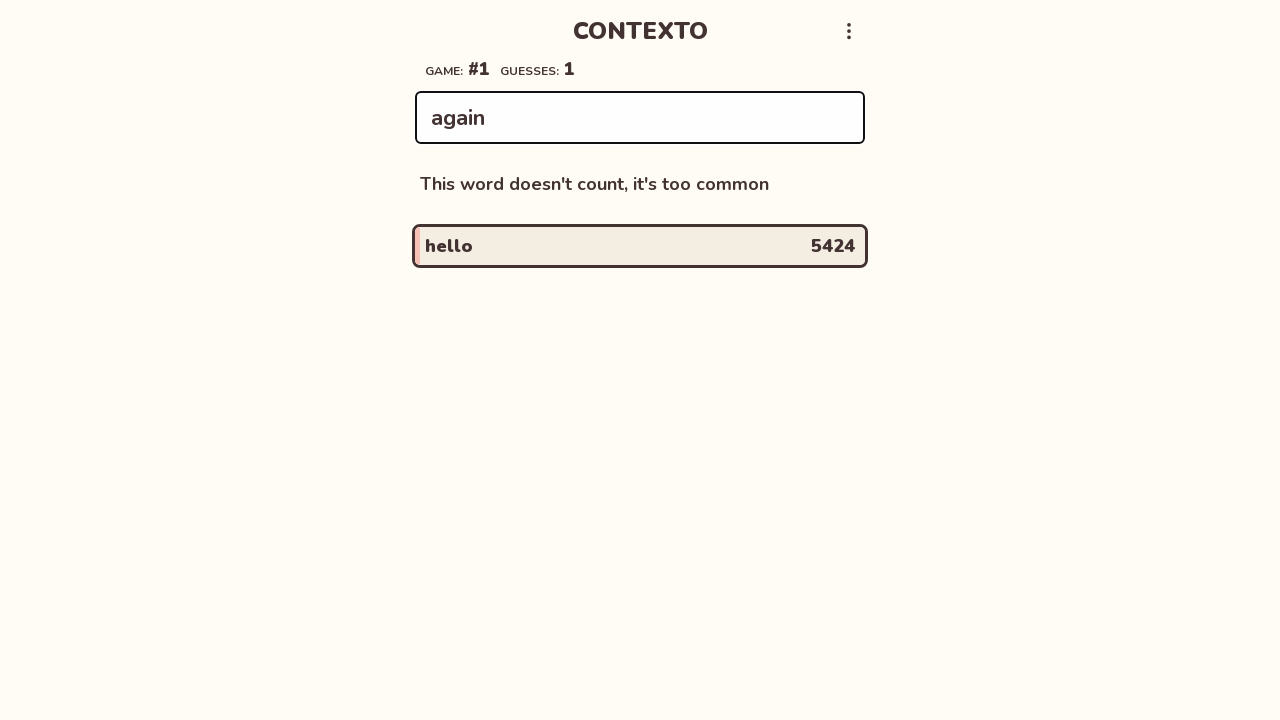

Waited for game response after guessing 'again'
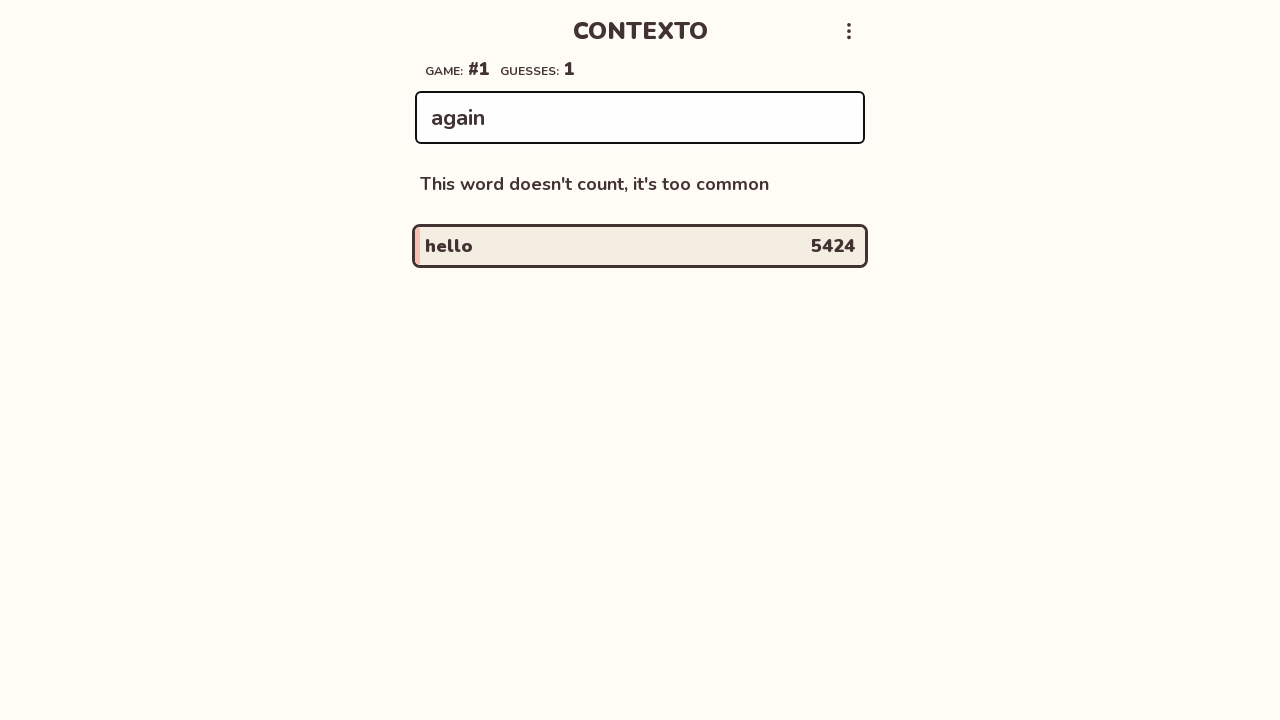

Filled word input field with 'test' on input[name='word']
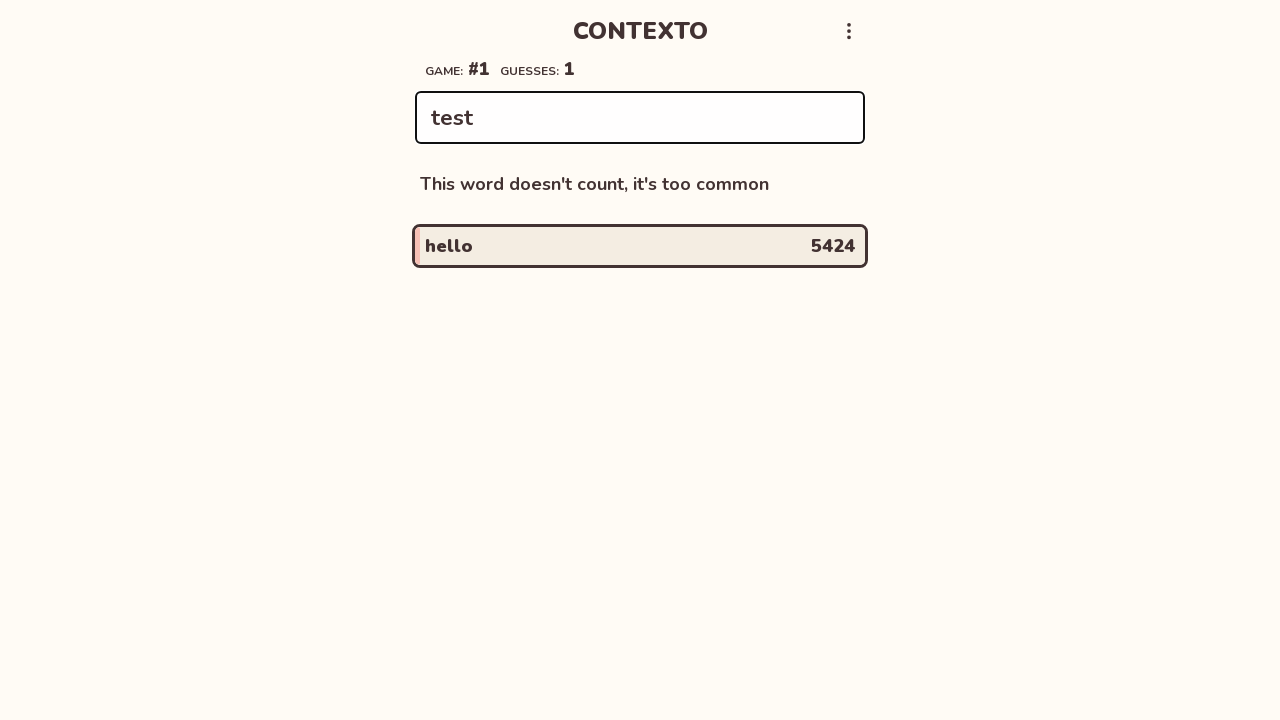

Pressed Enter to submit guess 'test' on input[name='word']
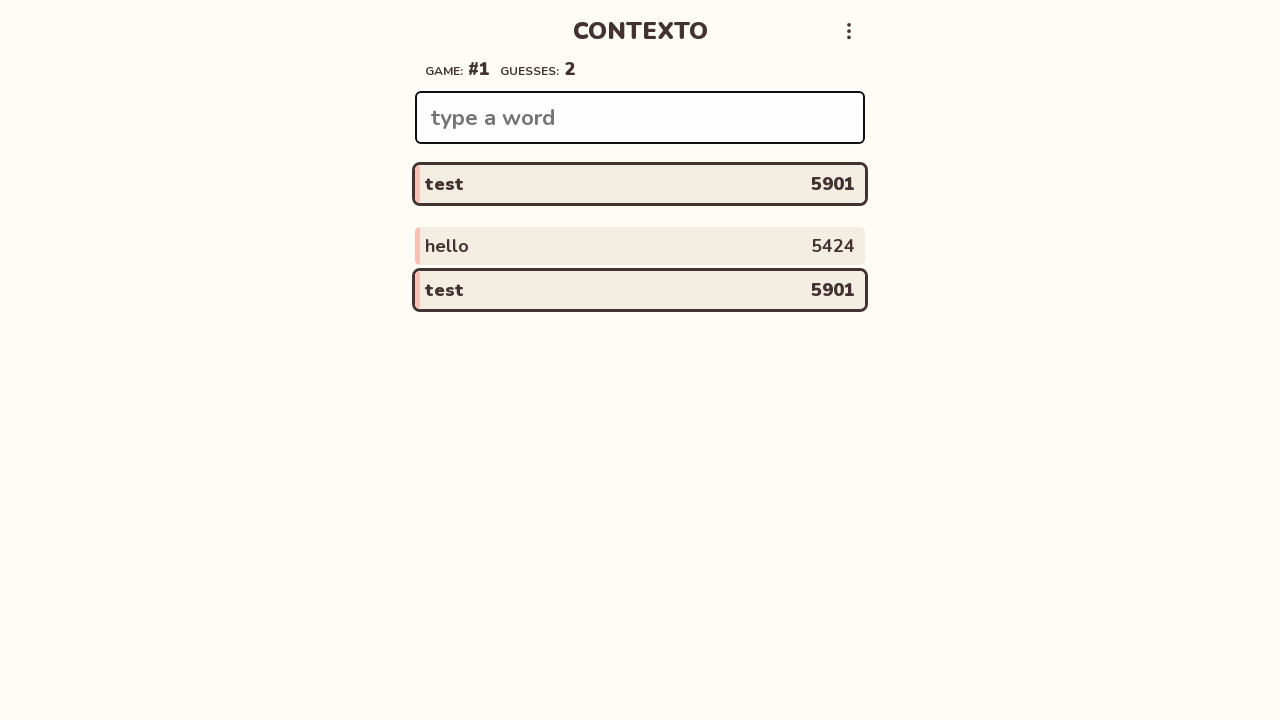

Waited for game response after guessing 'test'
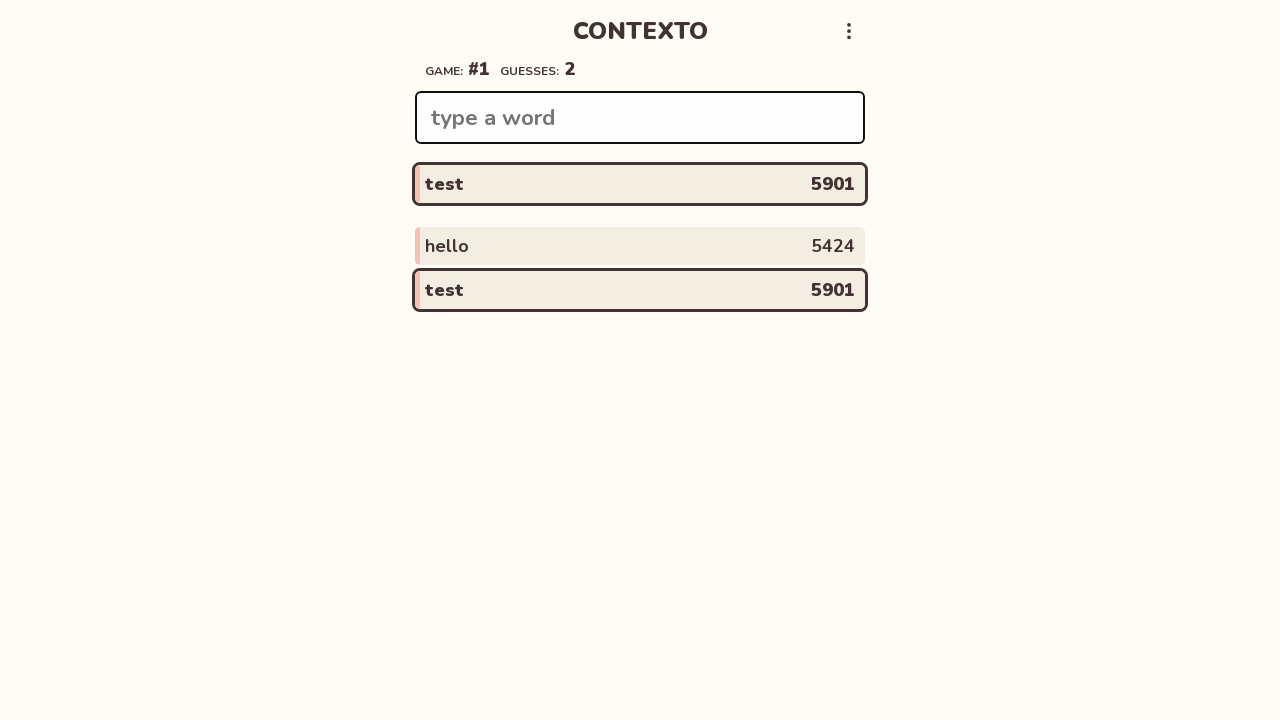

Filled word input field with 'boat' on input[name='word']
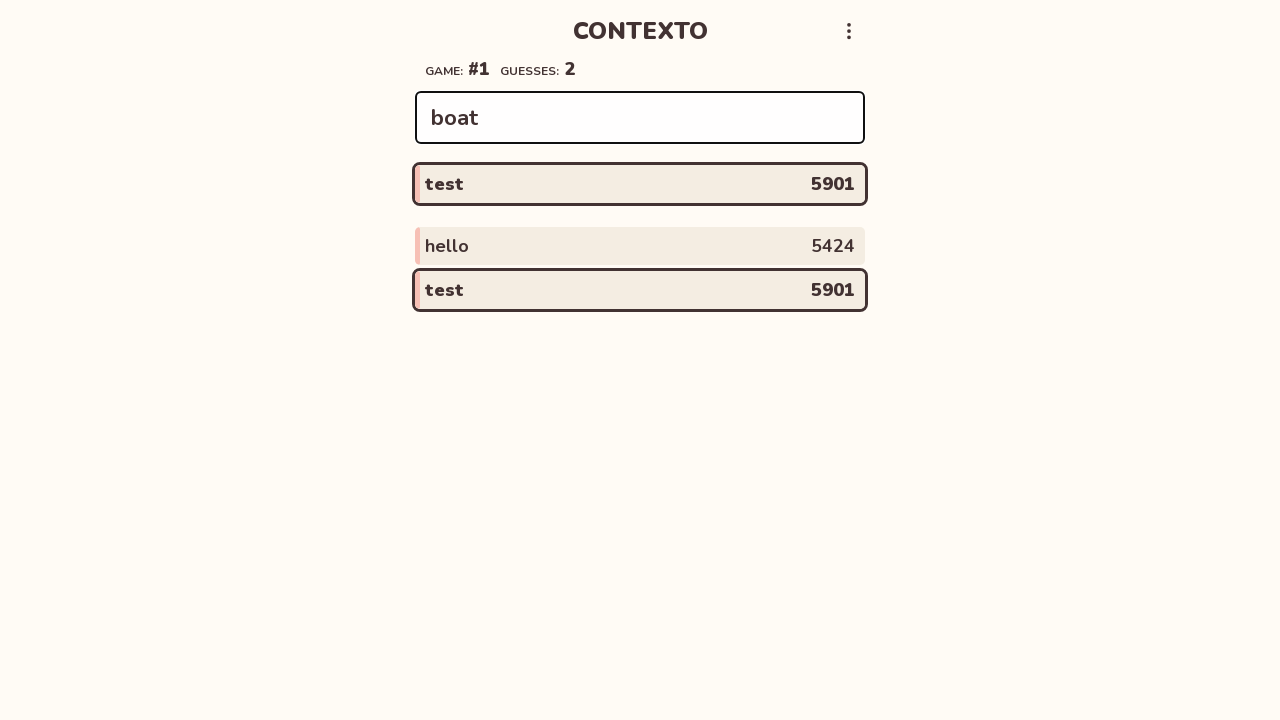

Pressed Enter to submit guess 'boat' on input[name='word']
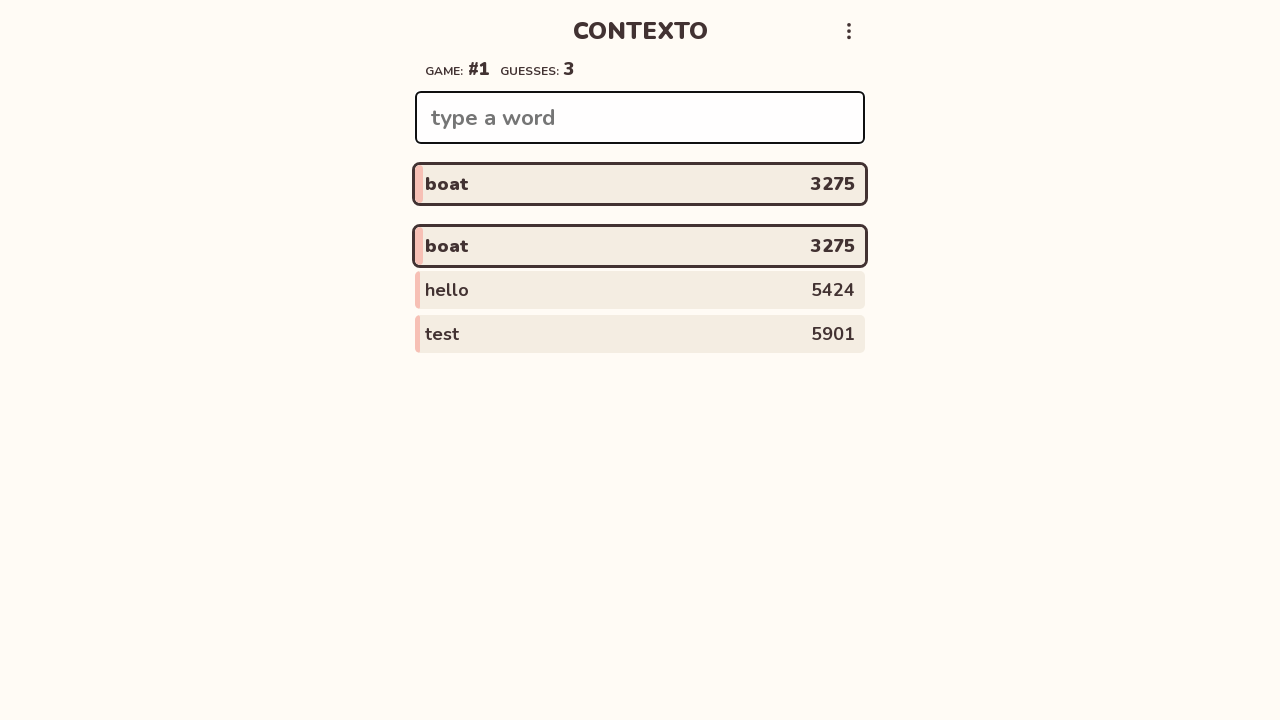

Waited for game response after guessing 'boat'
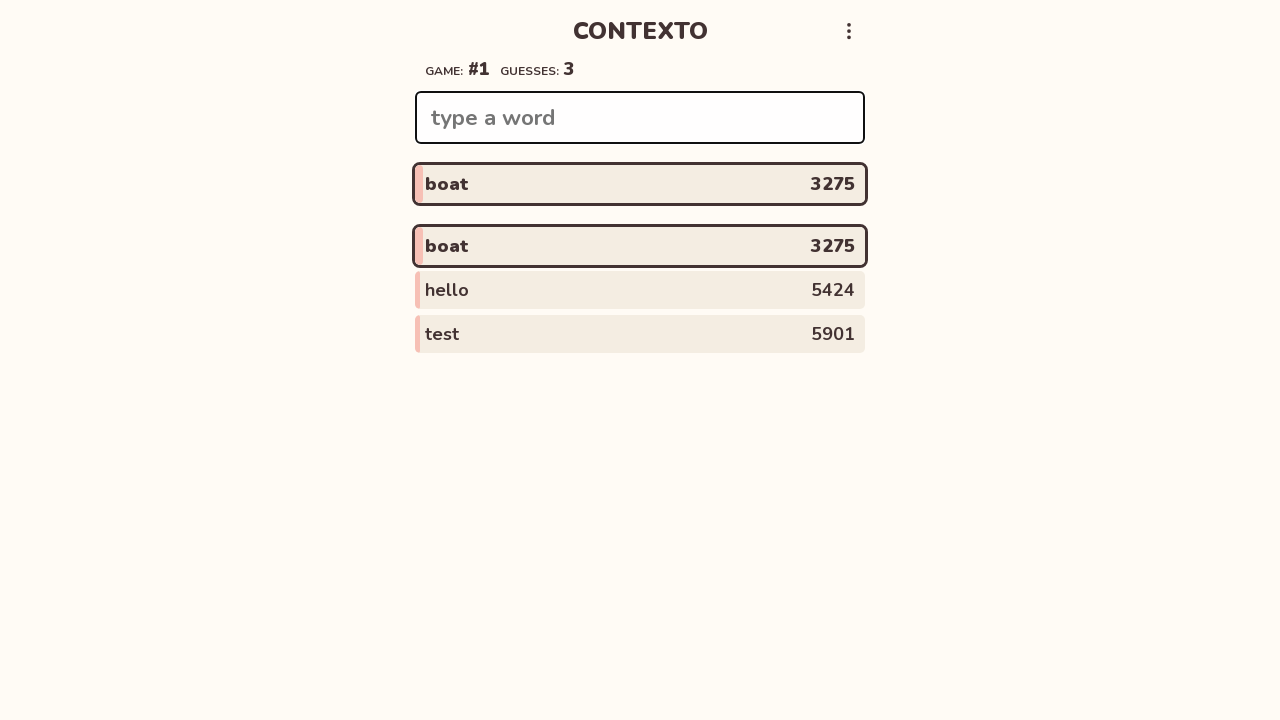

Filled word input field with 'table' on input[name='word']
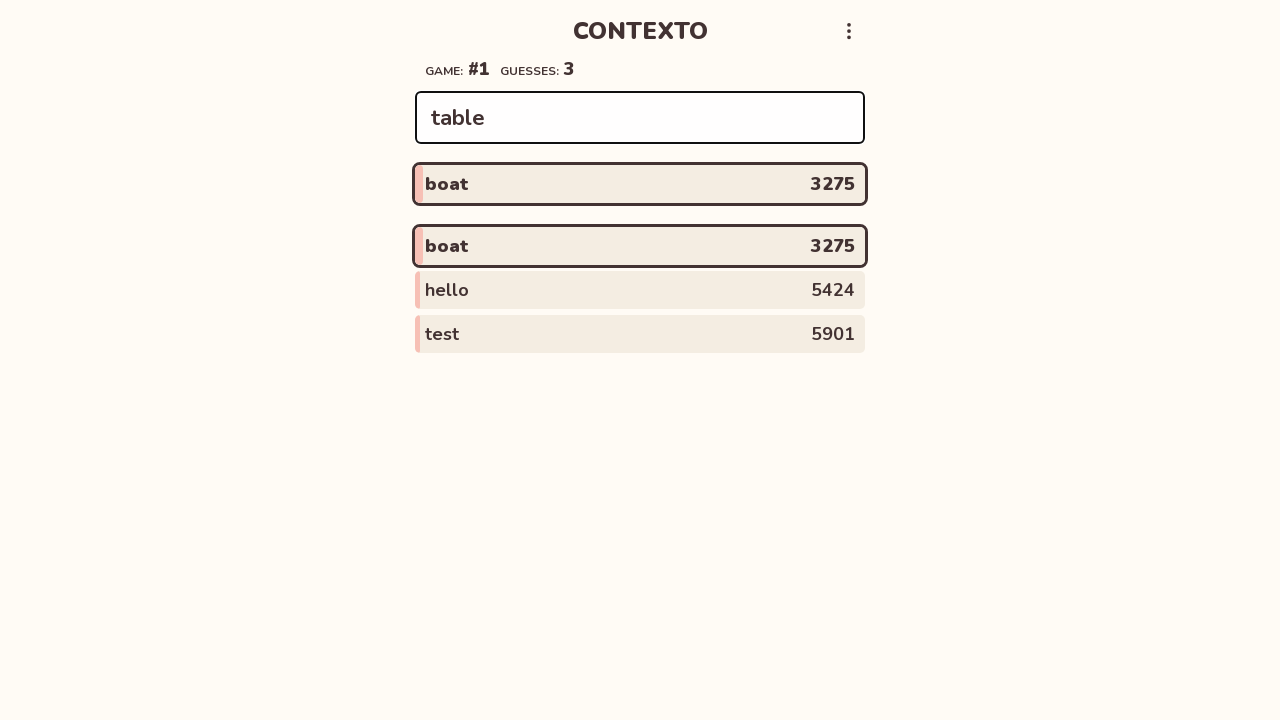

Pressed Enter to submit guess 'table' on input[name='word']
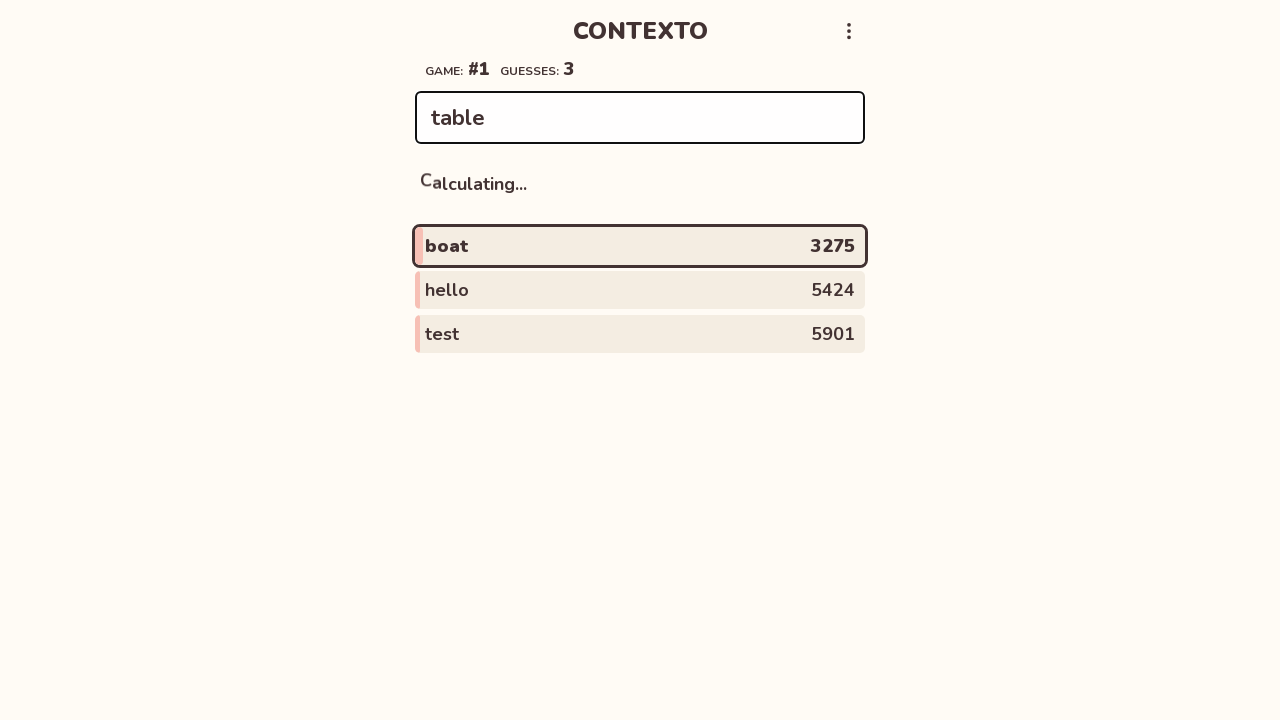

Waited for game response after guessing 'table'
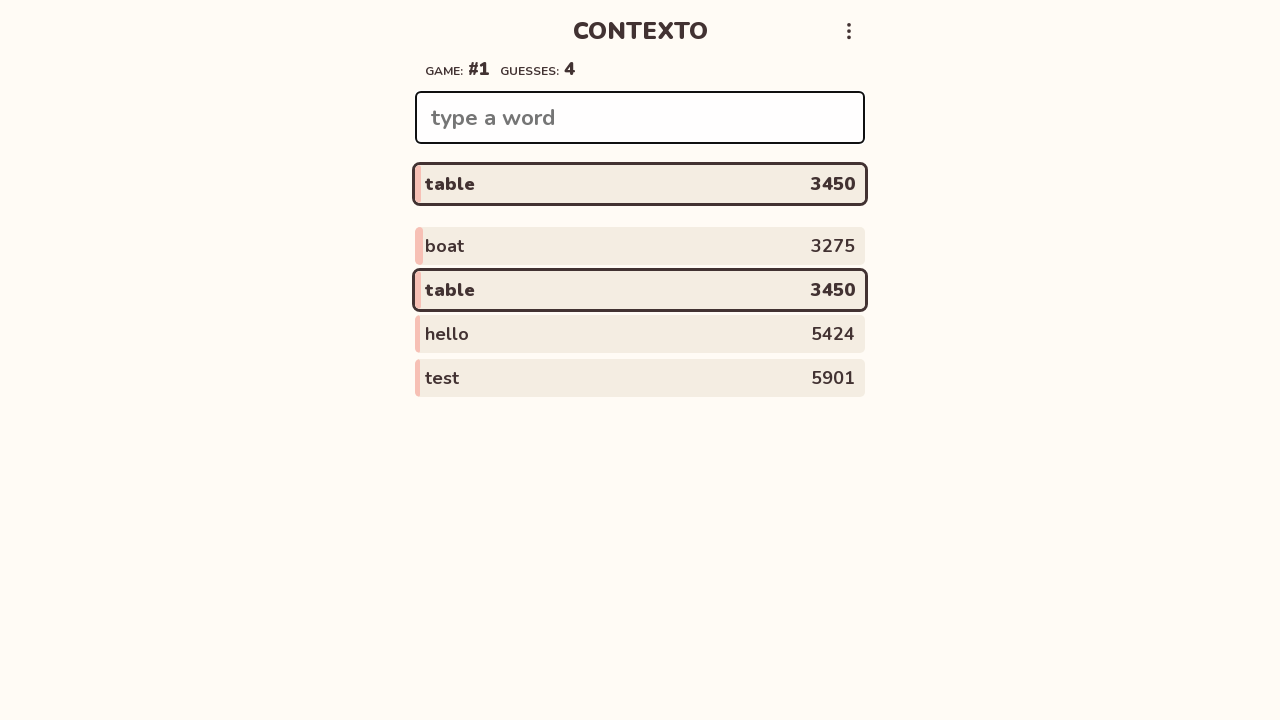

Filled word input field with 'counter' on input[name='word']
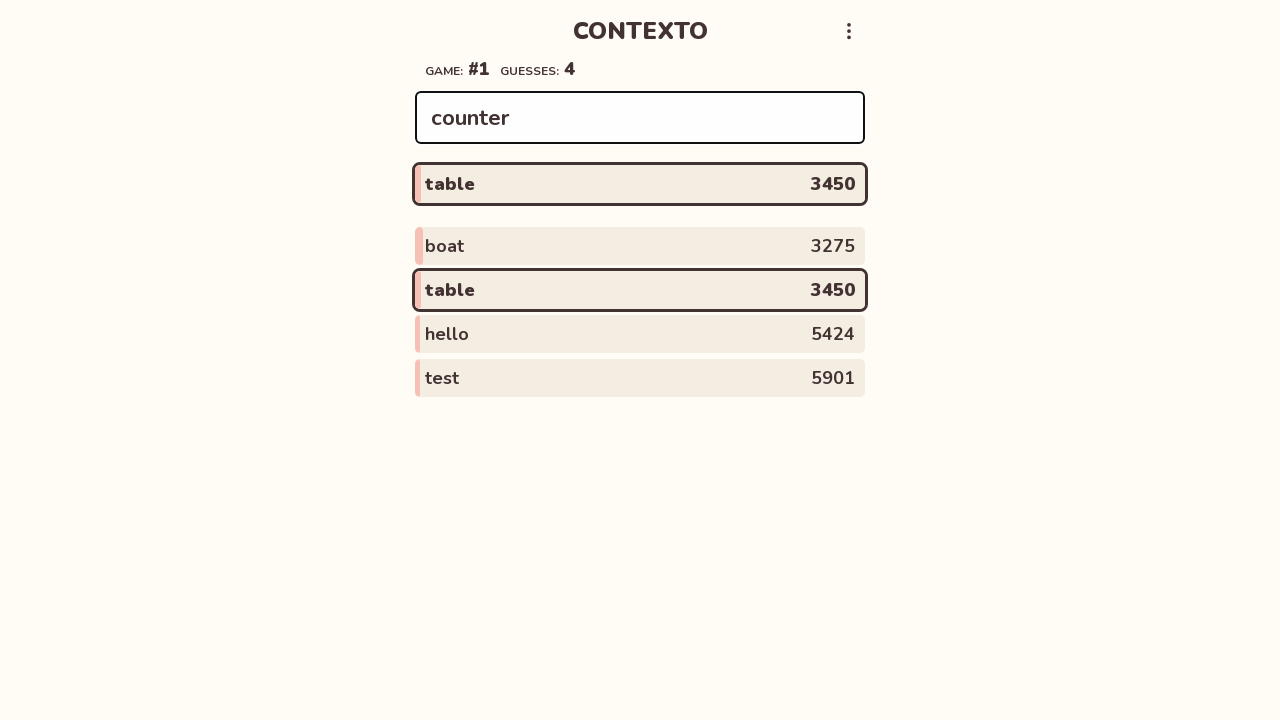

Pressed Enter to submit guess 'counter' on input[name='word']
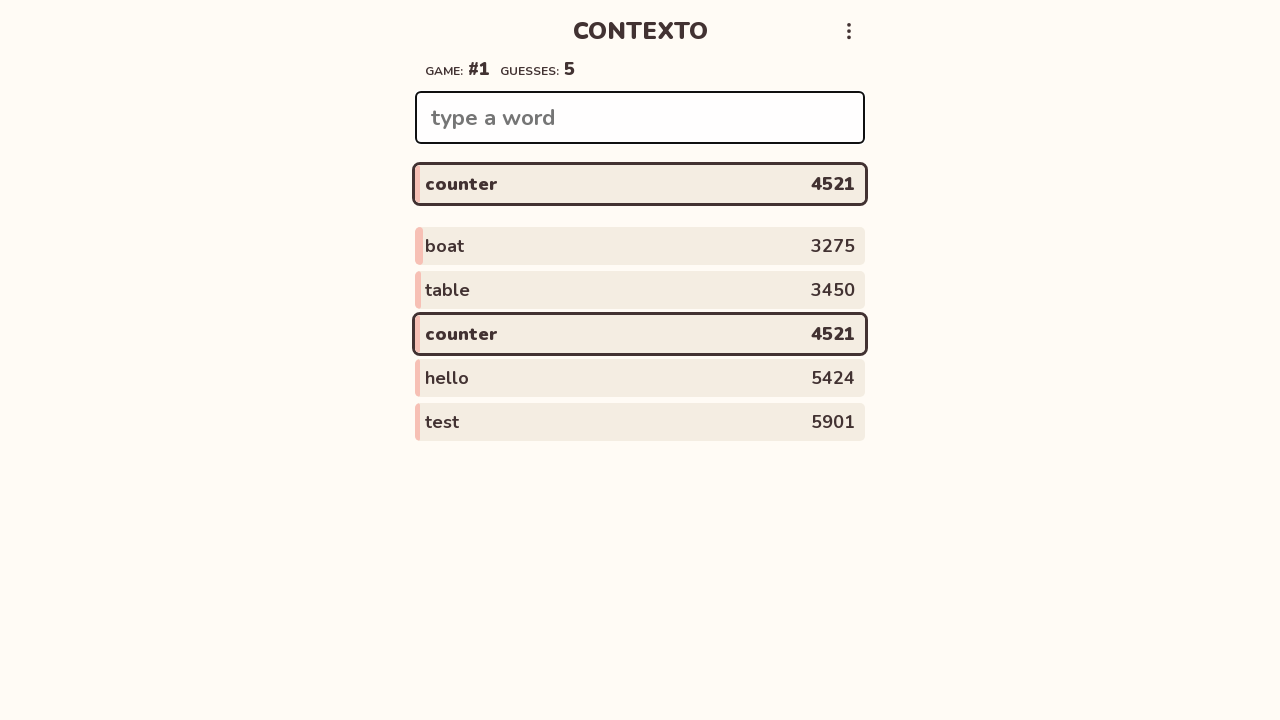

Waited for game response after guessing 'counter'
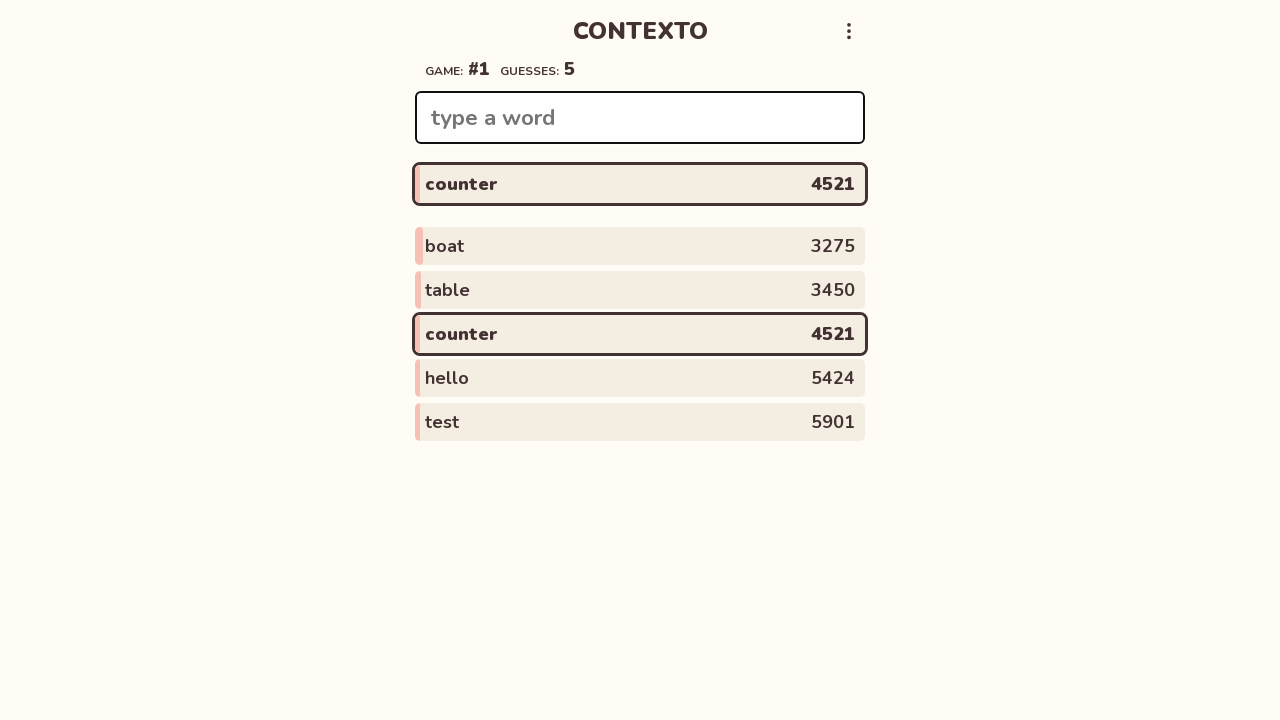

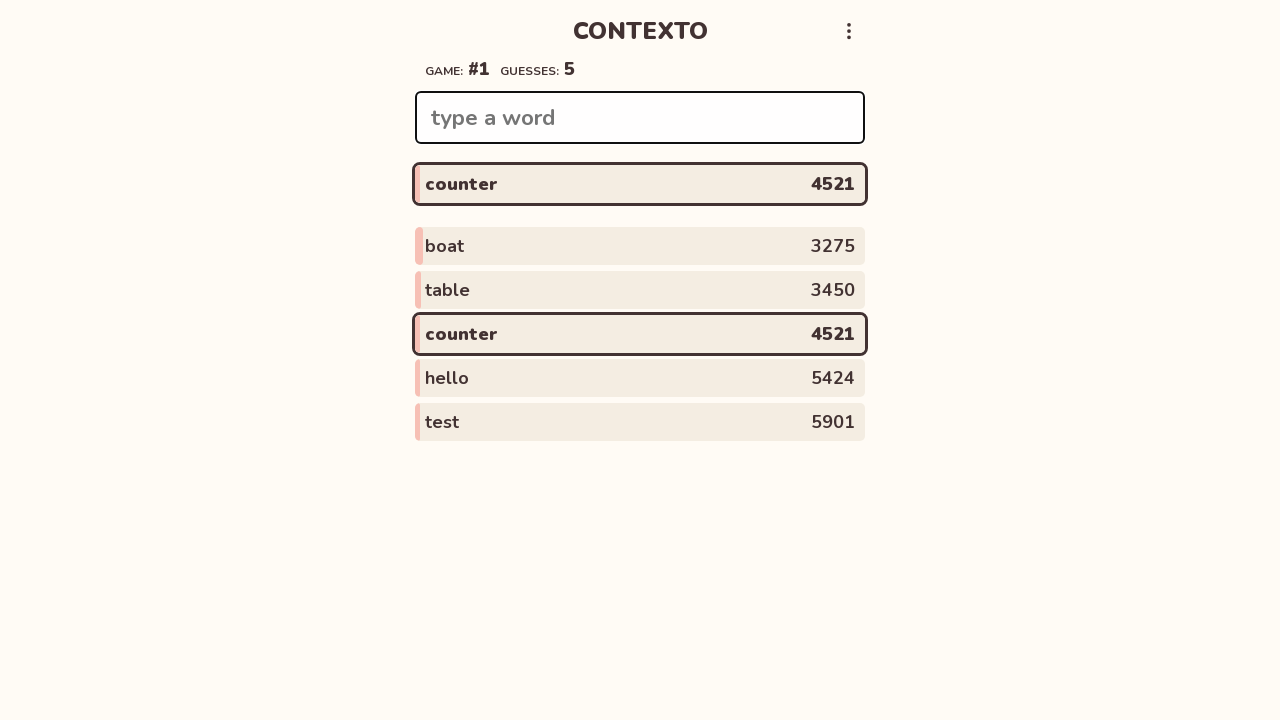